Tests clicking an input button that shows a prompt dialog, entering text, and verifying the result

Starting URL: http://webengine-test.azurewebsites.net/

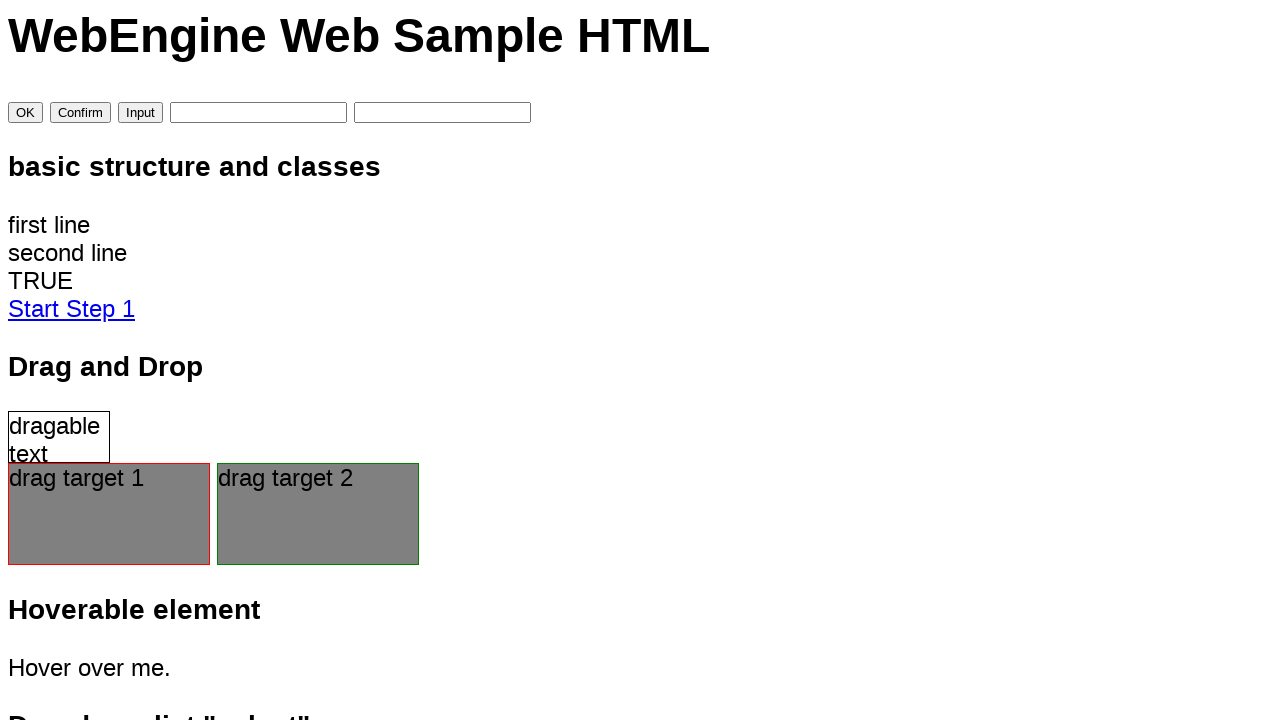

Set up dialog handler to accept with 'helloworld'
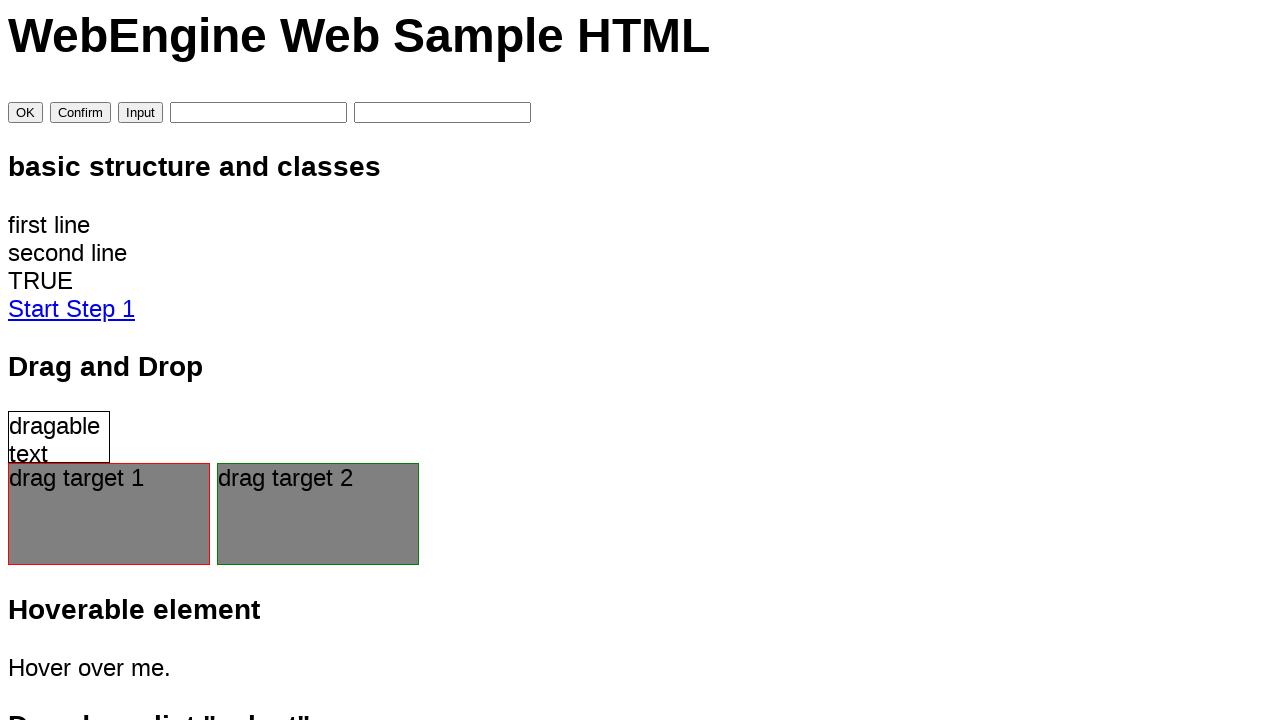

Clicked the Input button to show prompt dialog at (140, 113) on input[value='Input']
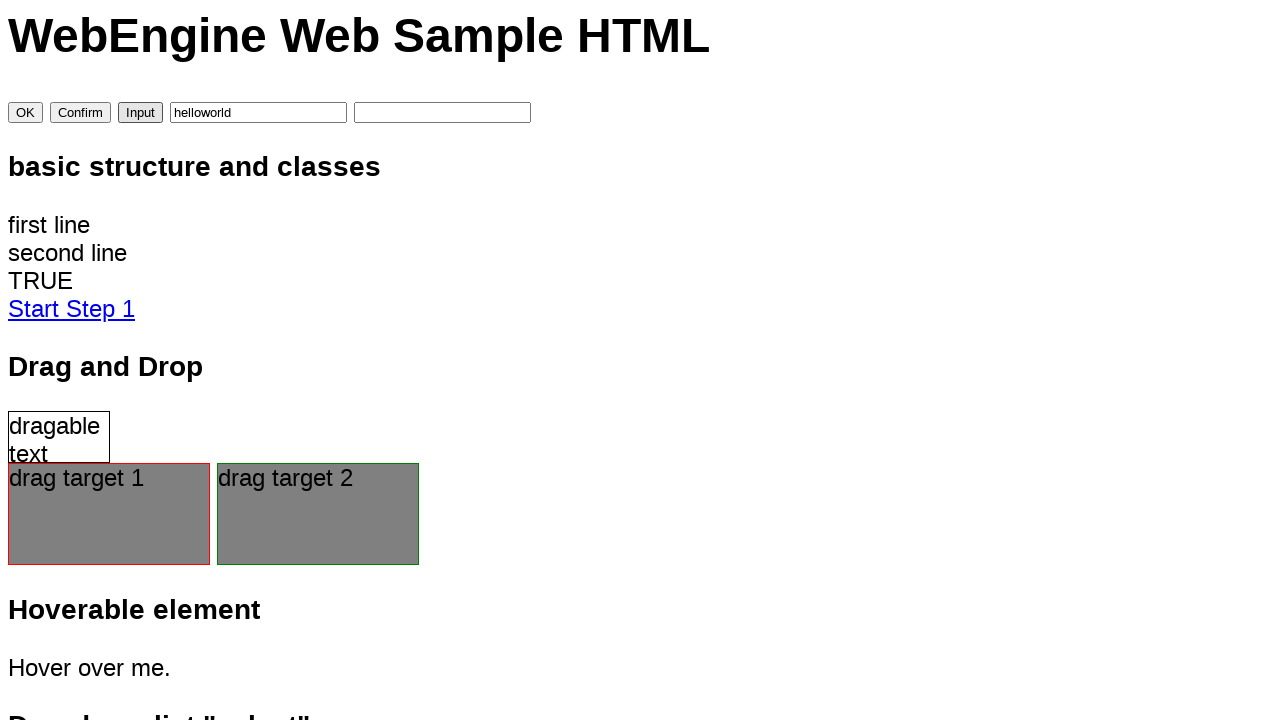

Waited 500ms for input value to be updated
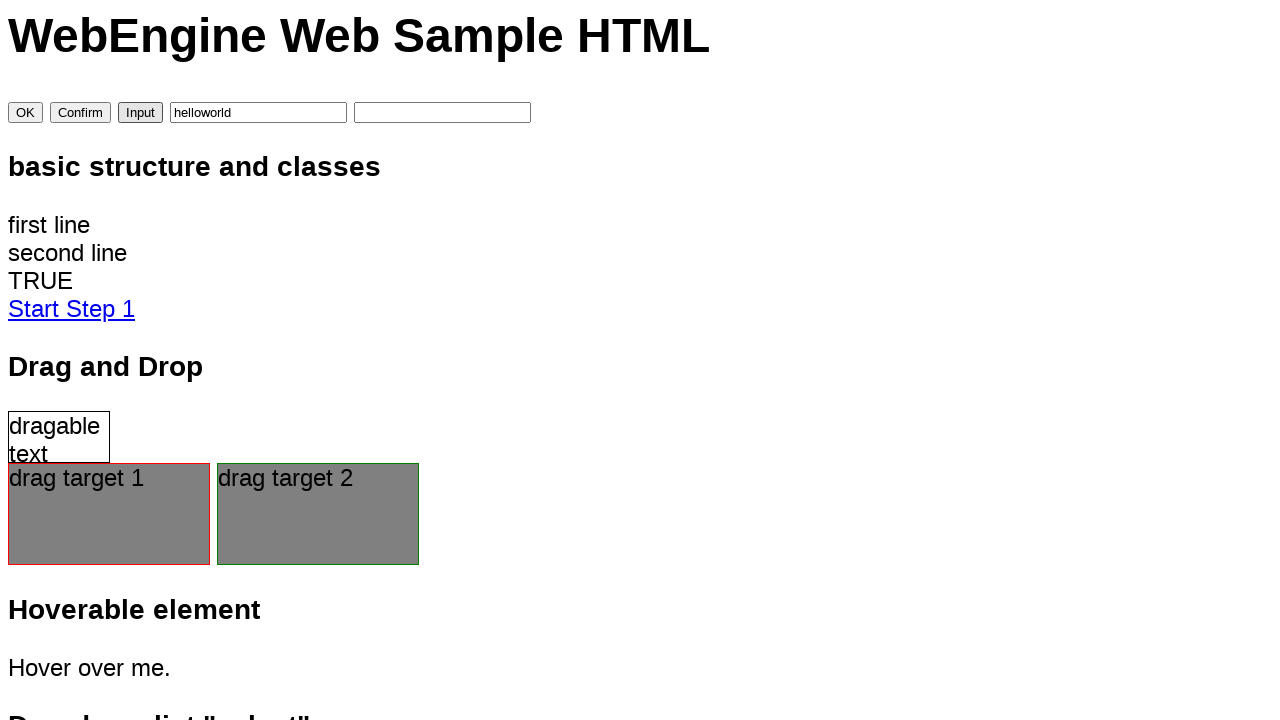

Located the input value element
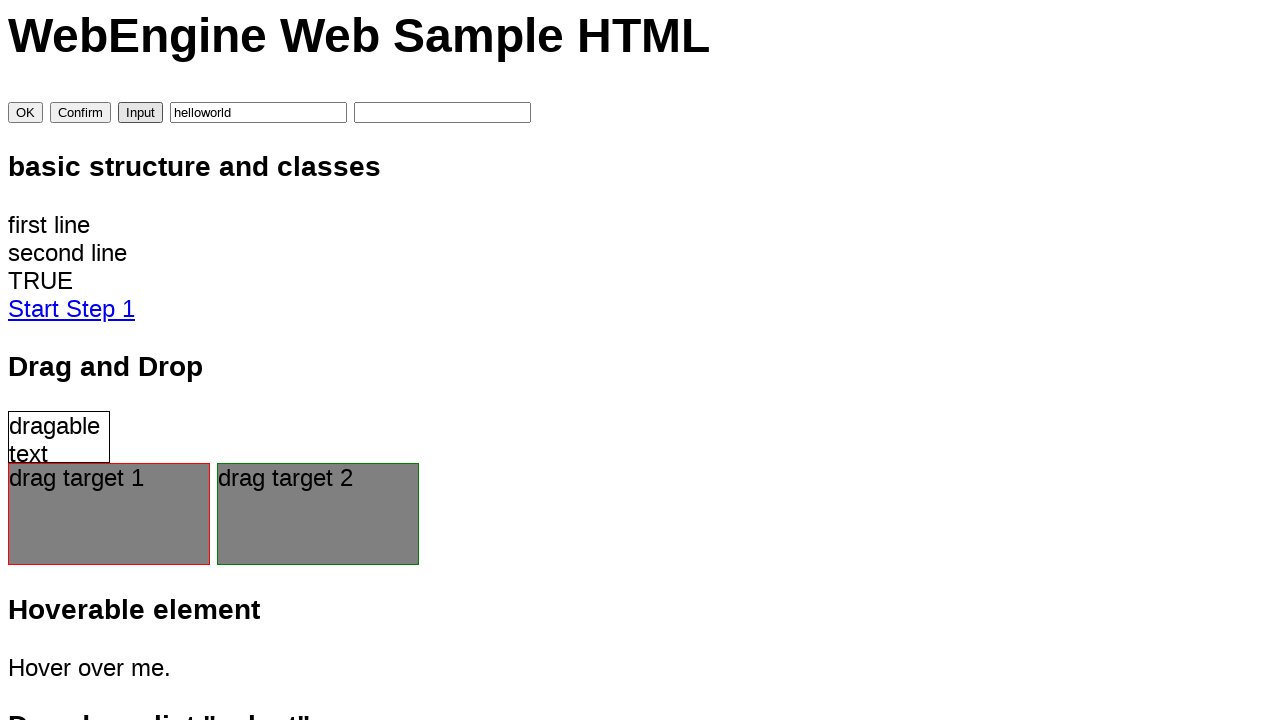

Verified input value is 'helloworld'
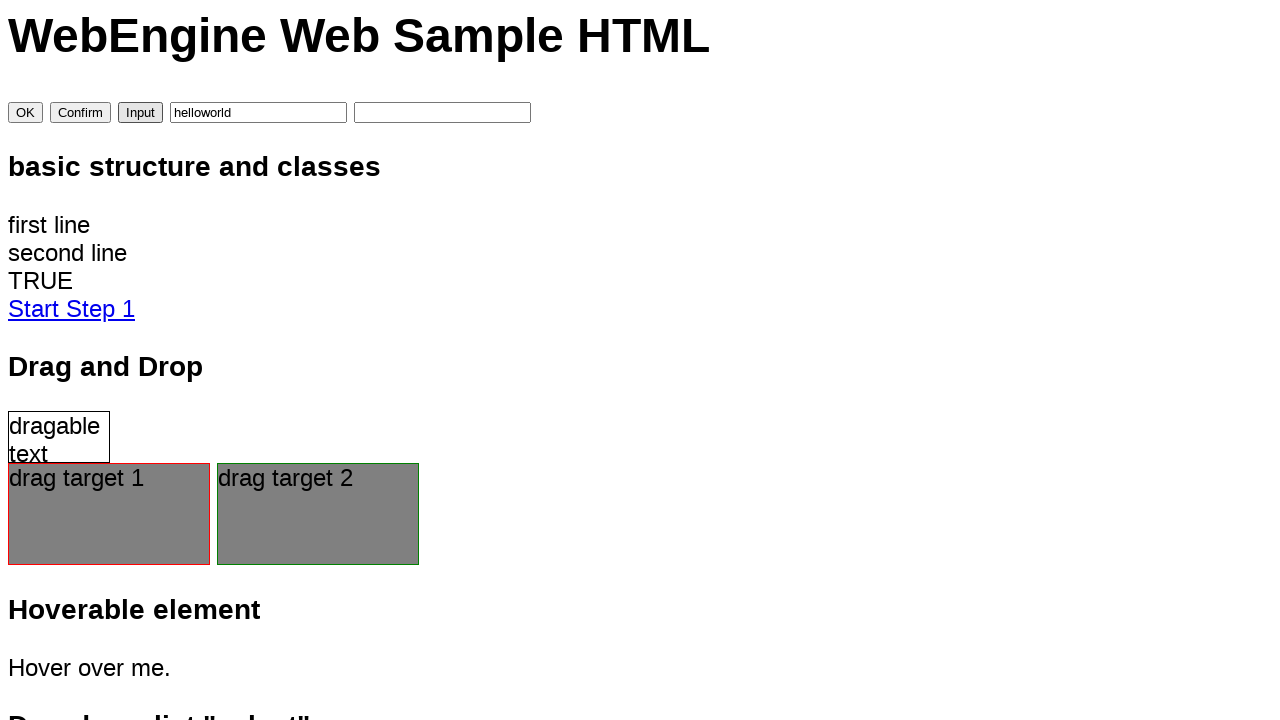

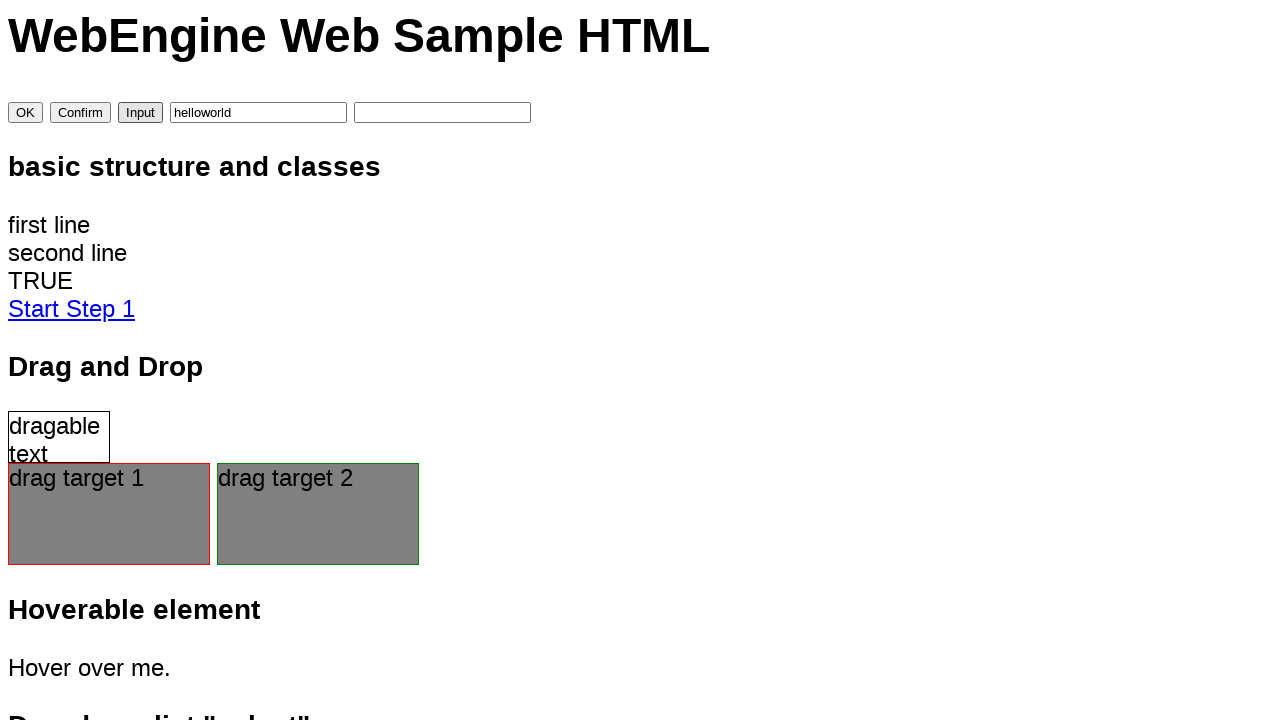